Tests checkbox interactions by selecting all checkboxes and then selecting only the last 3 checkboxes on a test automation practice page

Starting URL: https://testautomationpractice.blogspot.com/

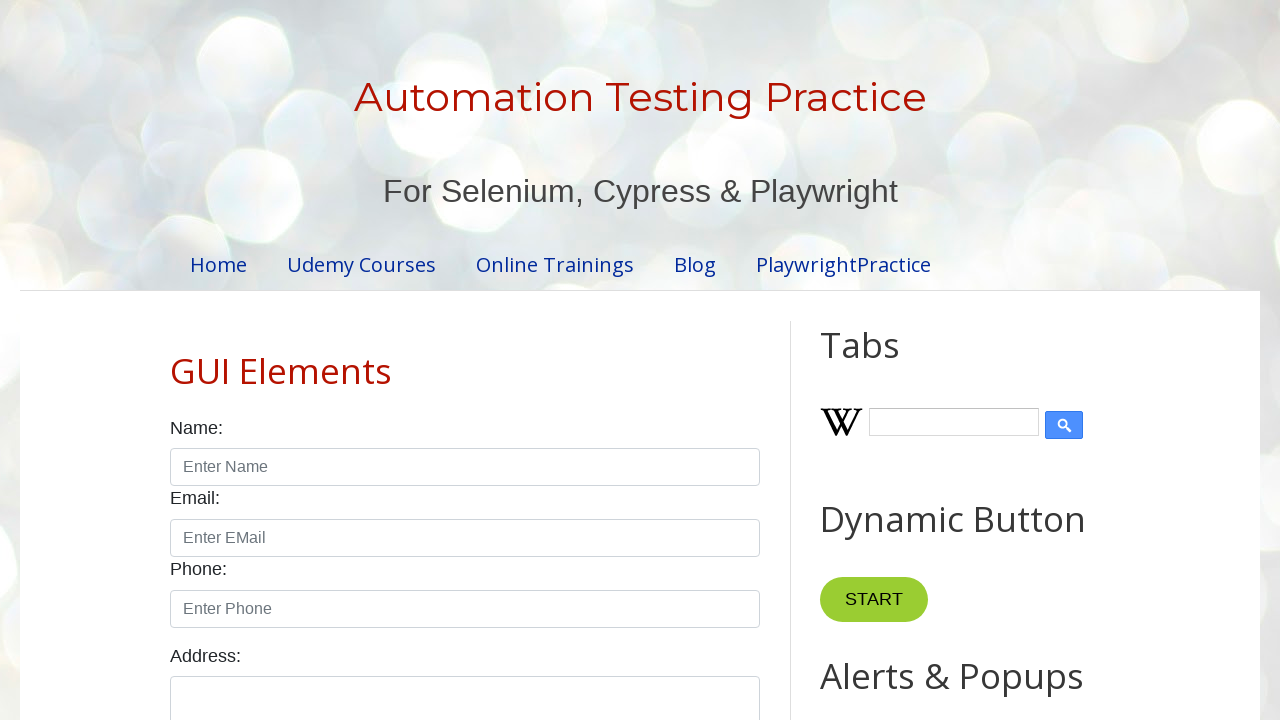

Navigated to test automation practice page
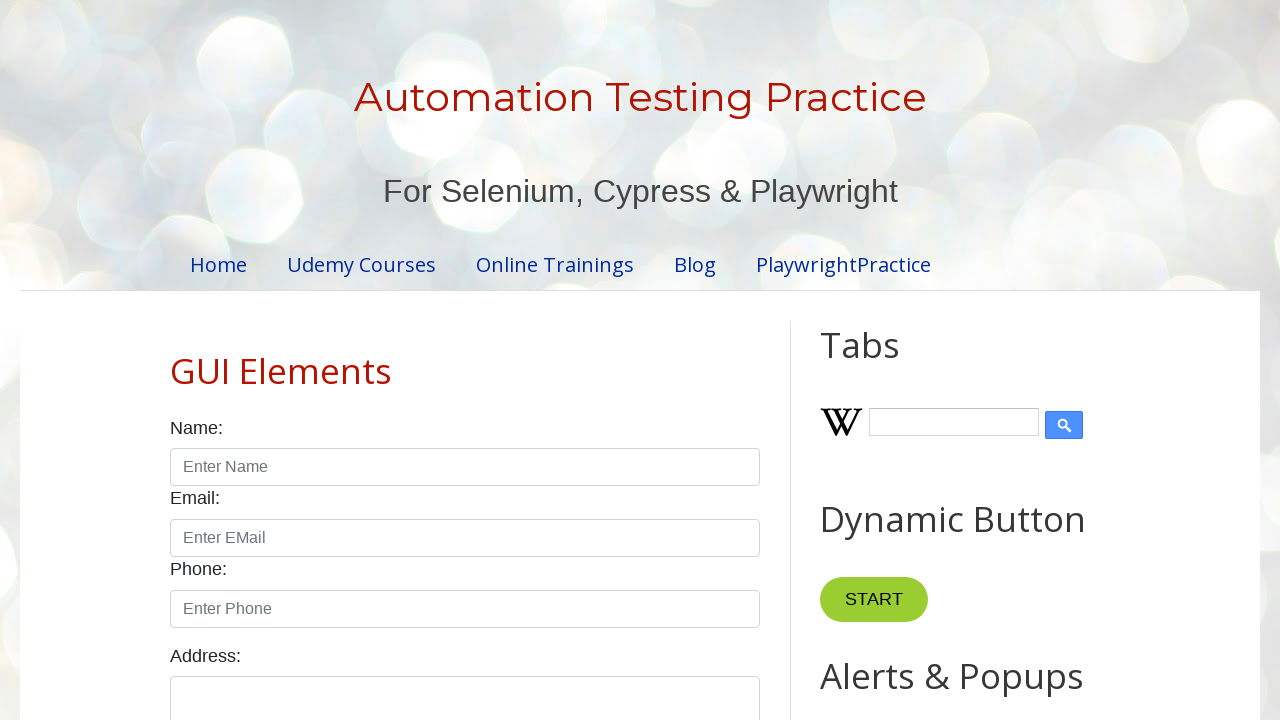

Located all checkboxes on the page
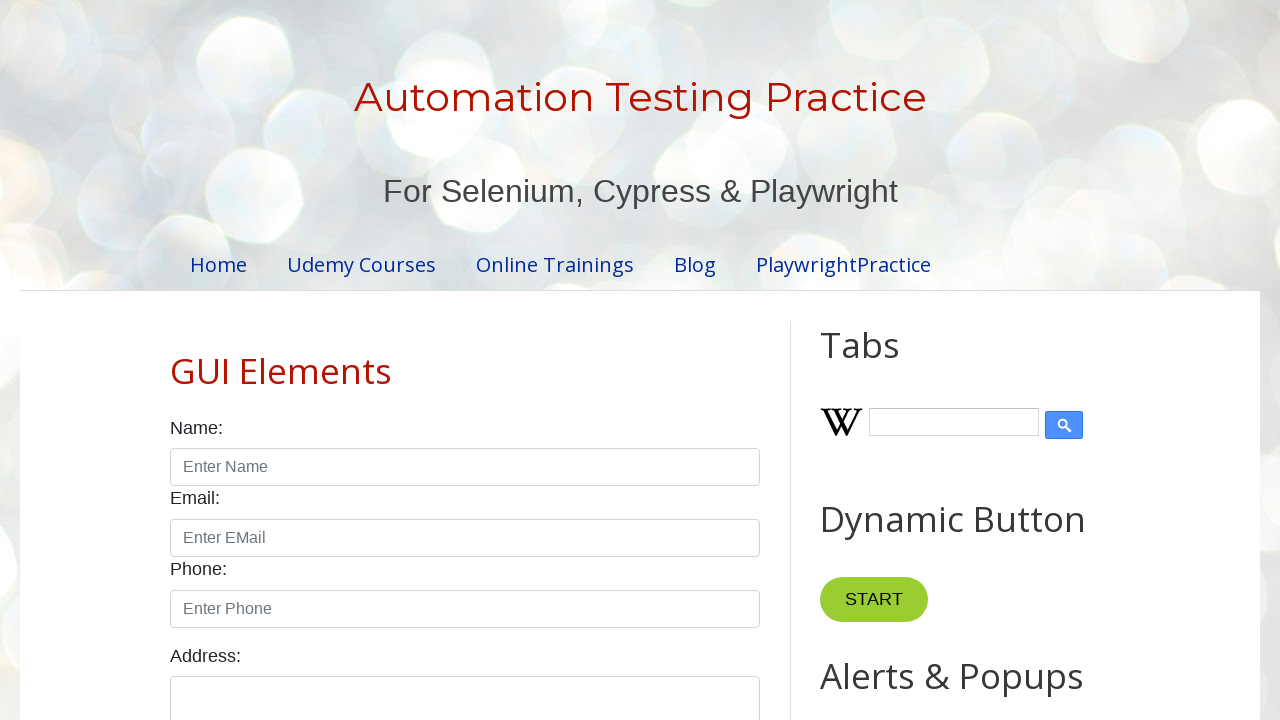

Clicked a checkbox to select it at (176, 360) on input.form-check-input[type='checkbox'] >> nth=0
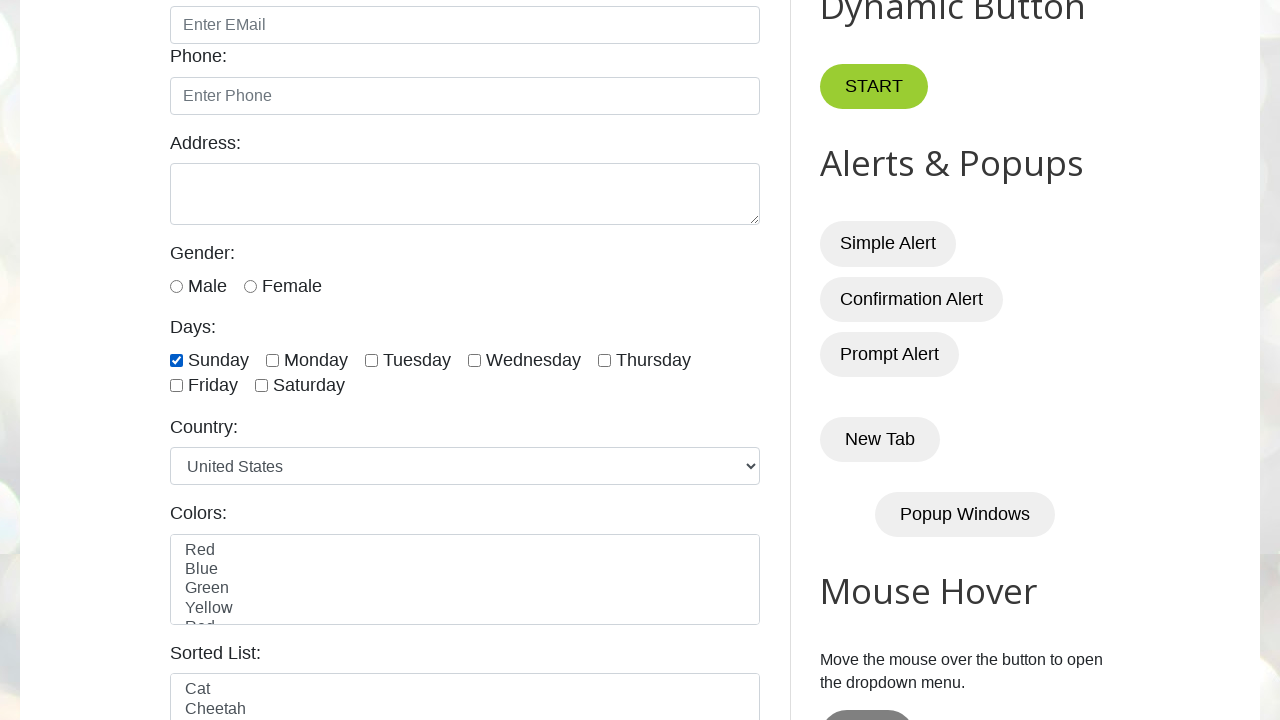

Clicked a checkbox to select it at (272, 360) on input.form-check-input[type='checkbox'] >> nth=1
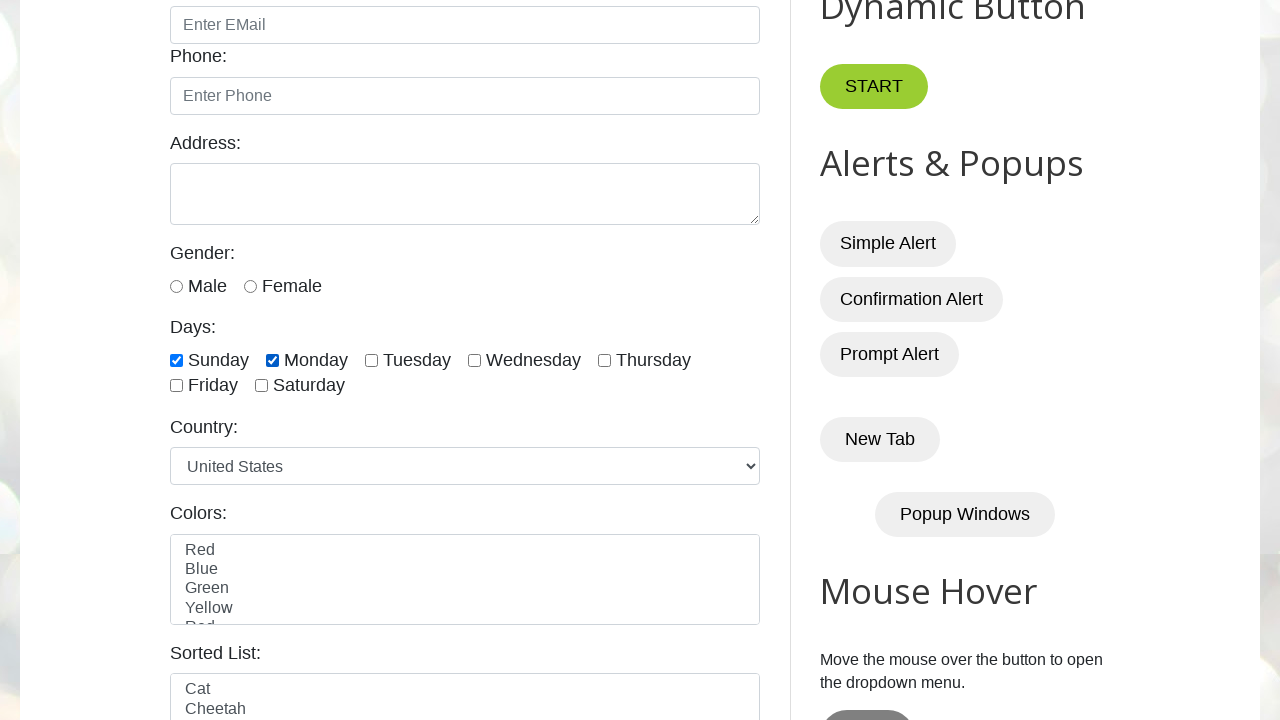

Clicked a checkbox to select it at (372, 360) on input.form-check-input[type='checkbox'] >> nth=2
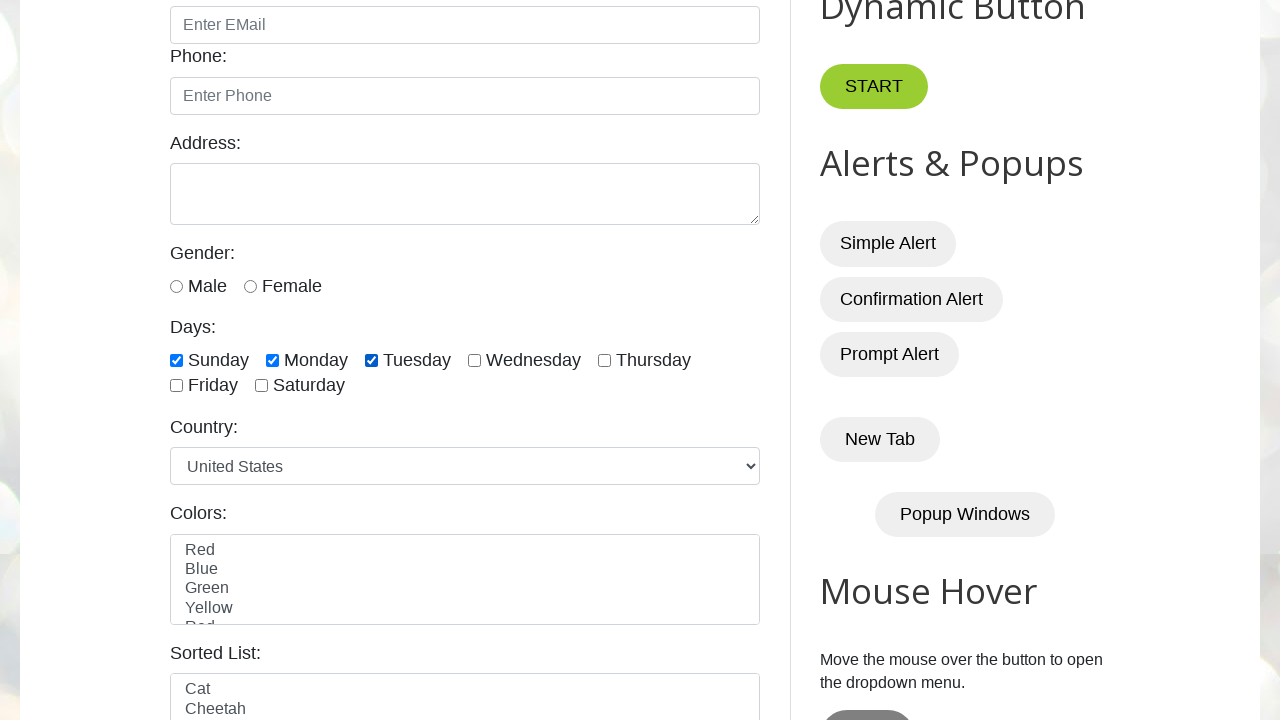

Clicked a checkbox to select it at (474, 360) on input.form-check-input[type='checkbox'] >> nth=3
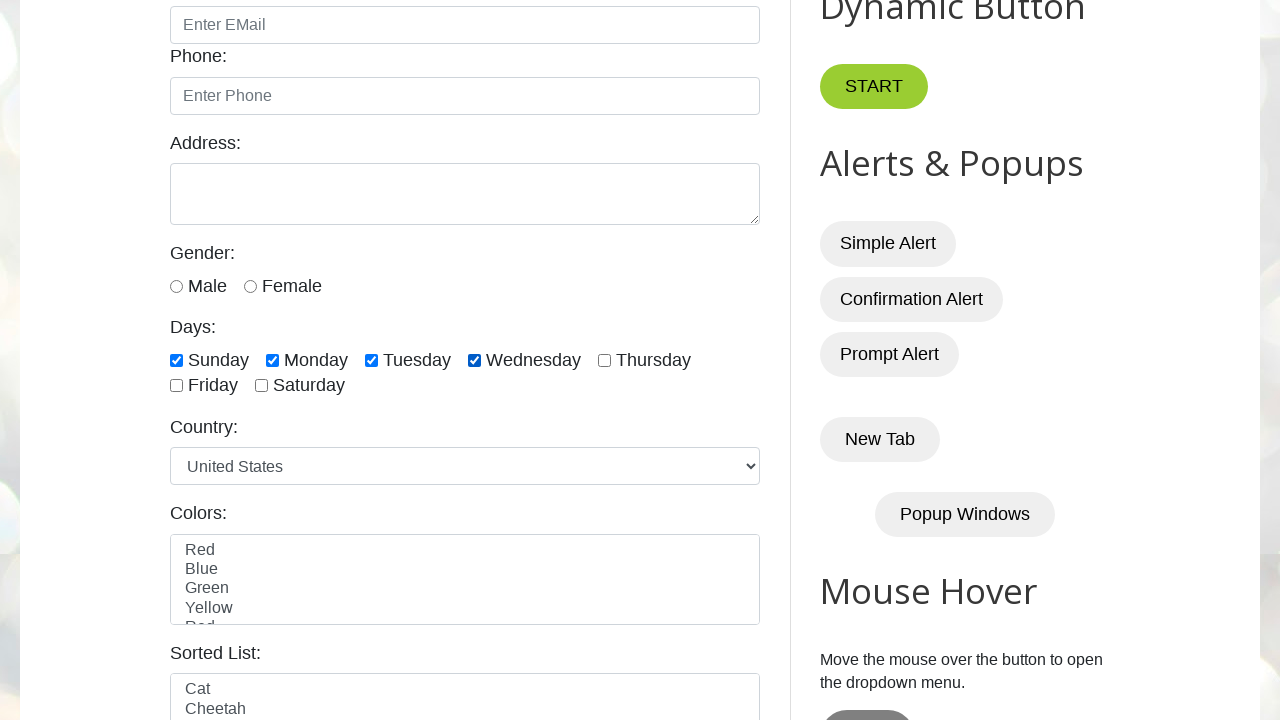

Clicked a checkbox to select it at (604, 360) on input.form-check-input[type='checkbox'] >> nth=4
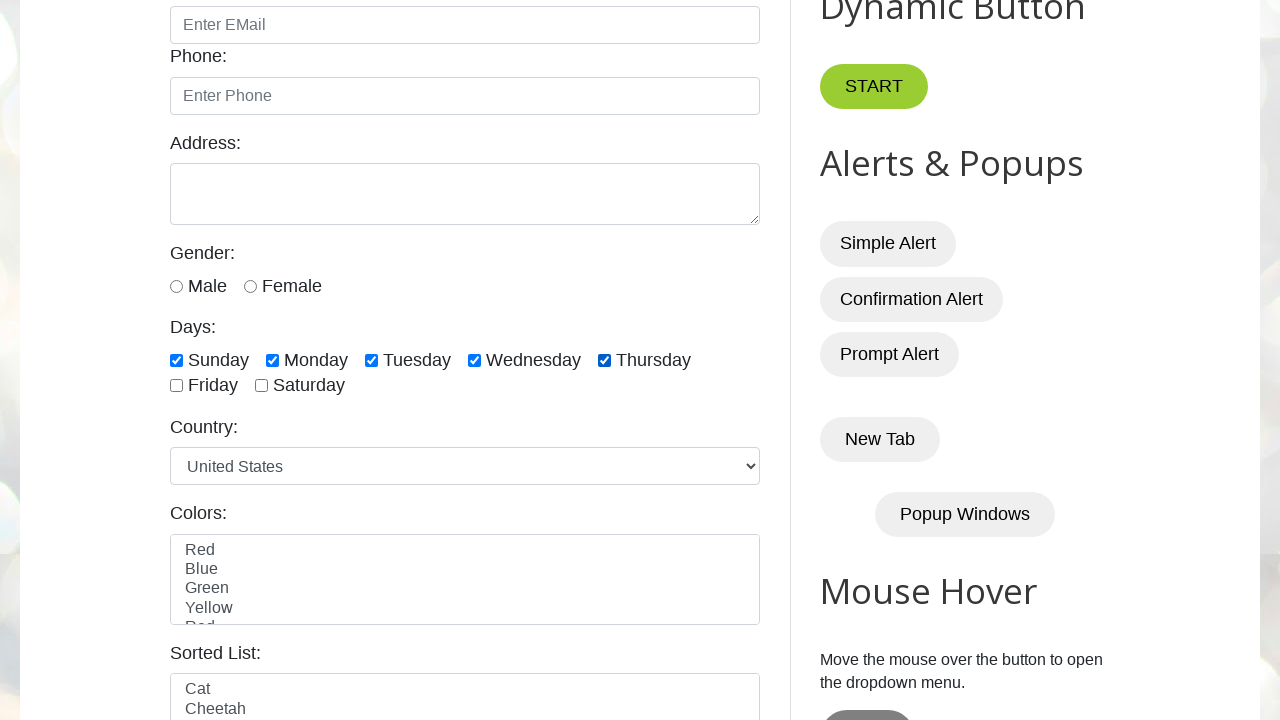

Clicked a checkbox to select it at (176, 386) on input.form-check-input[type='checkbox'] >> nth=5
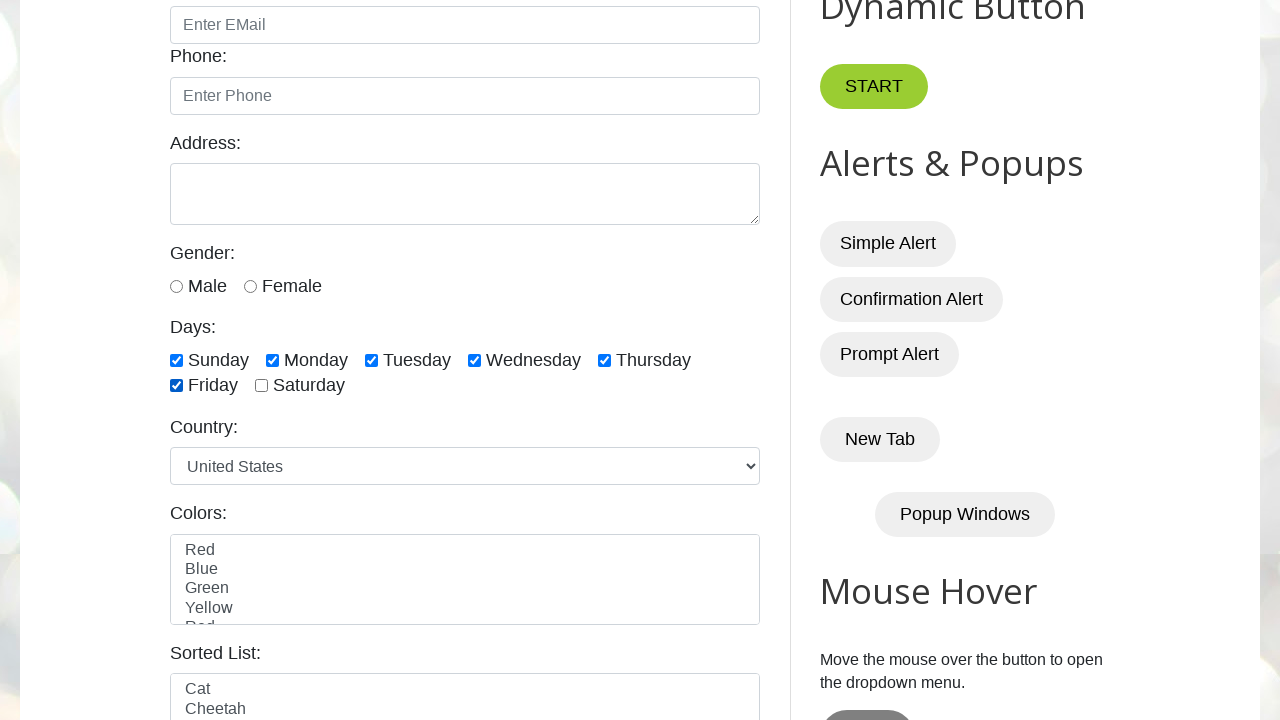

Clicked a checkbox to select it at (262, 386) on input.form-check-input[type='checkbox'] >> nth=6
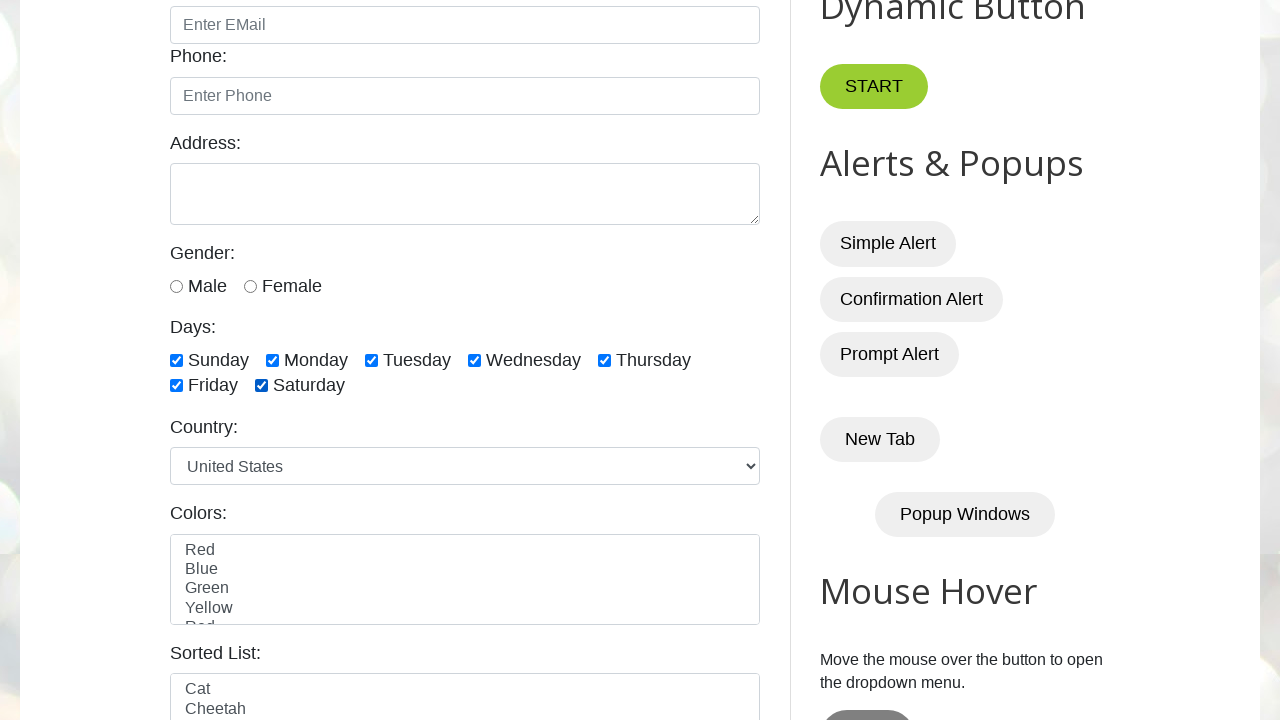

Clicked checkbox at index 4 to deselect it at (604, 360) on input.form-check-input[type='checkbox'] >> nth=4
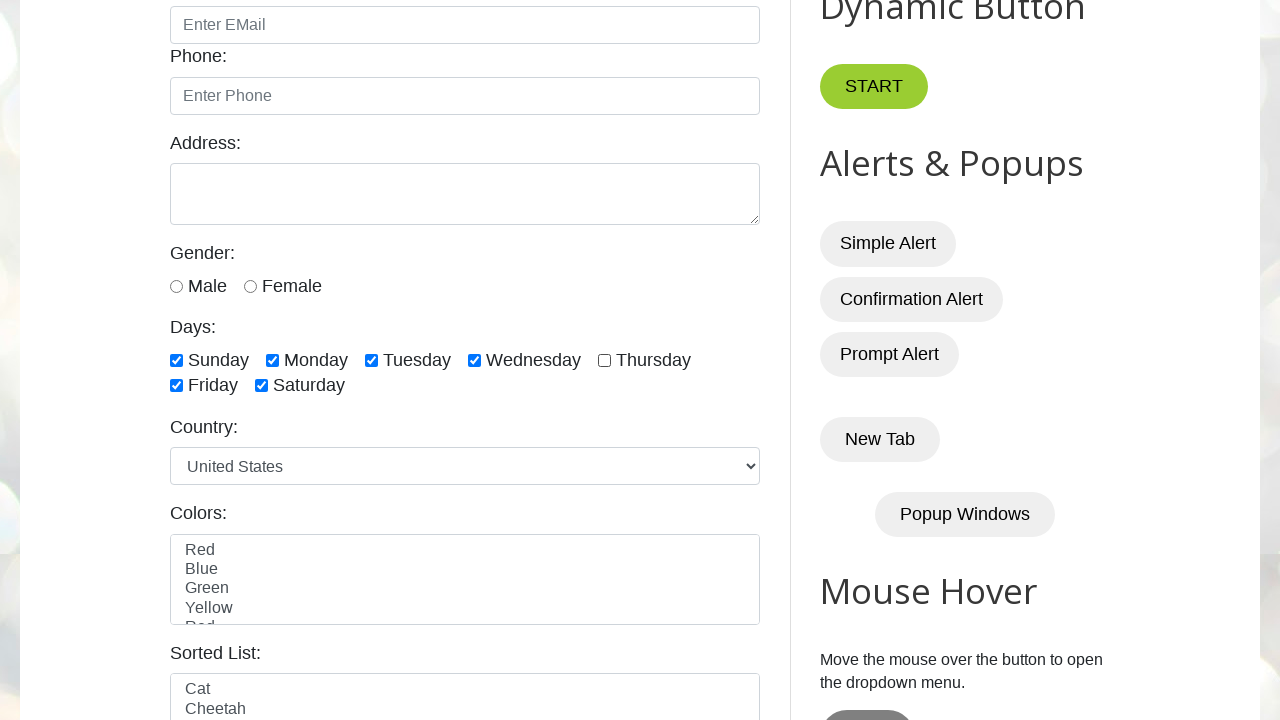

Clicked checkbox at index 5 to deselect it at (176, 386) on input.form-check-input[type='checkbox'] >> nth=5
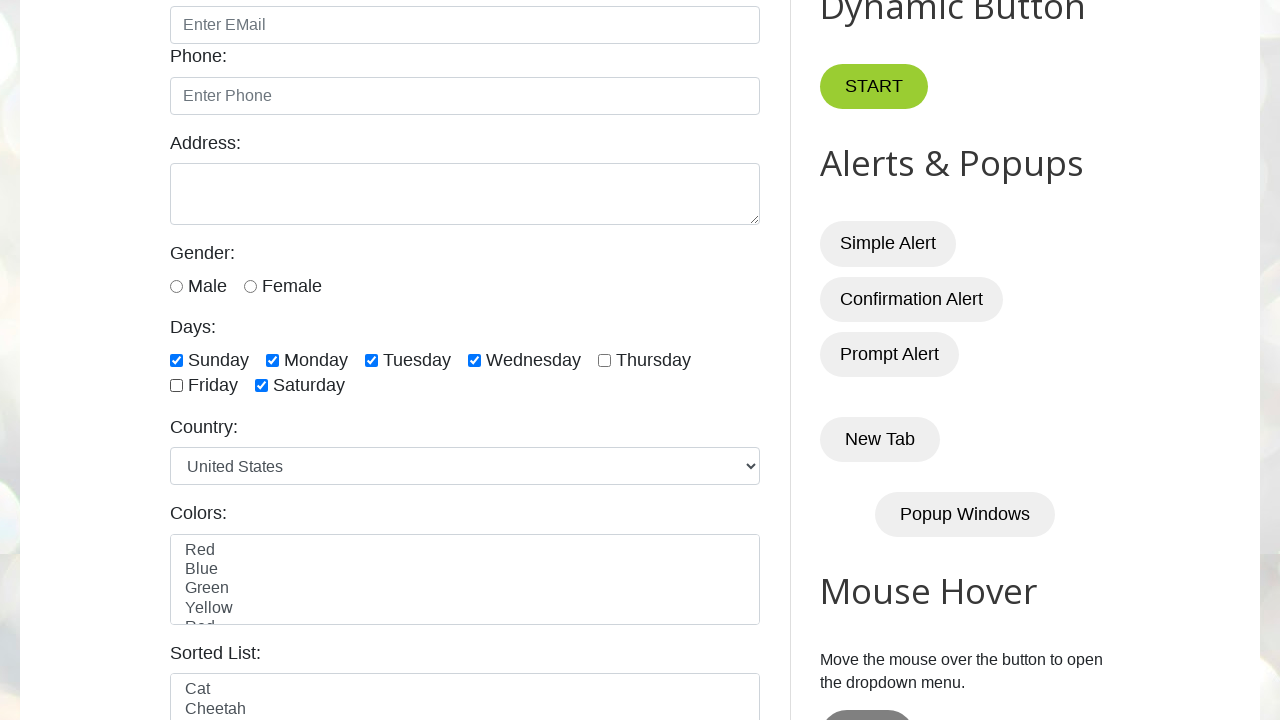

Clicked checkbox at index 6 to deselect it at (262, 386) on input.form-check-input[type='checkbox'] >> nth=6
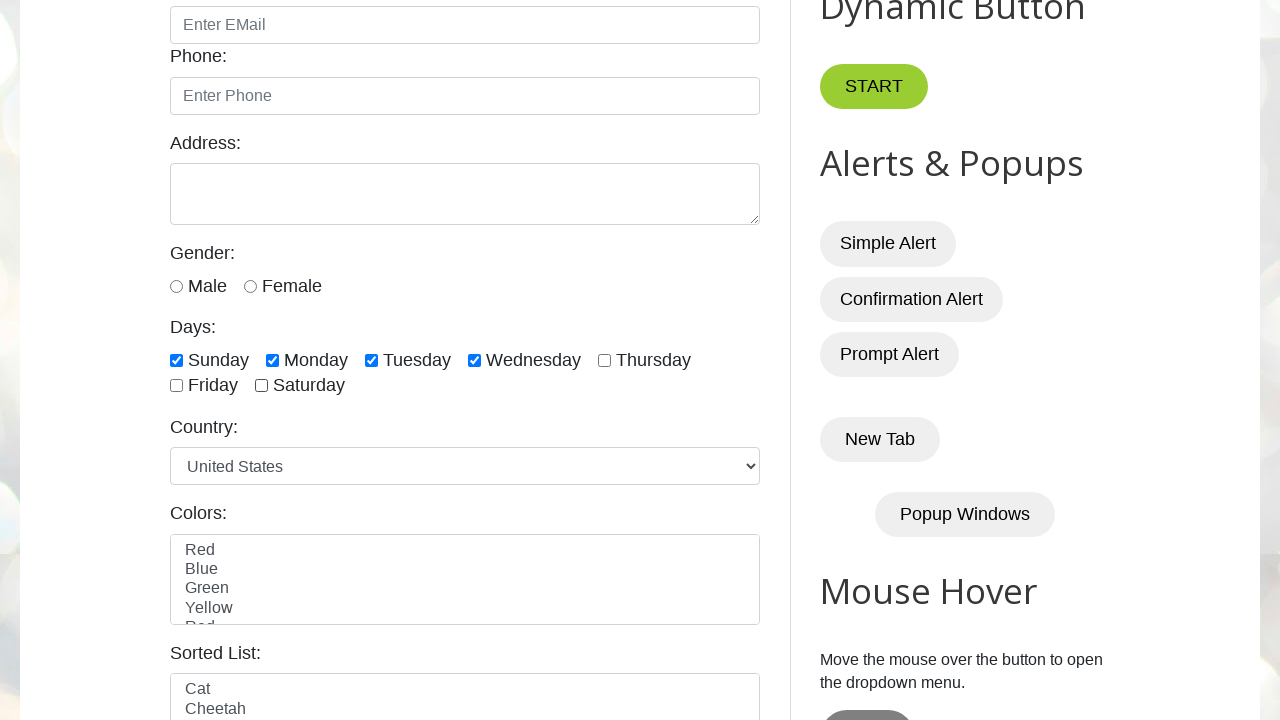

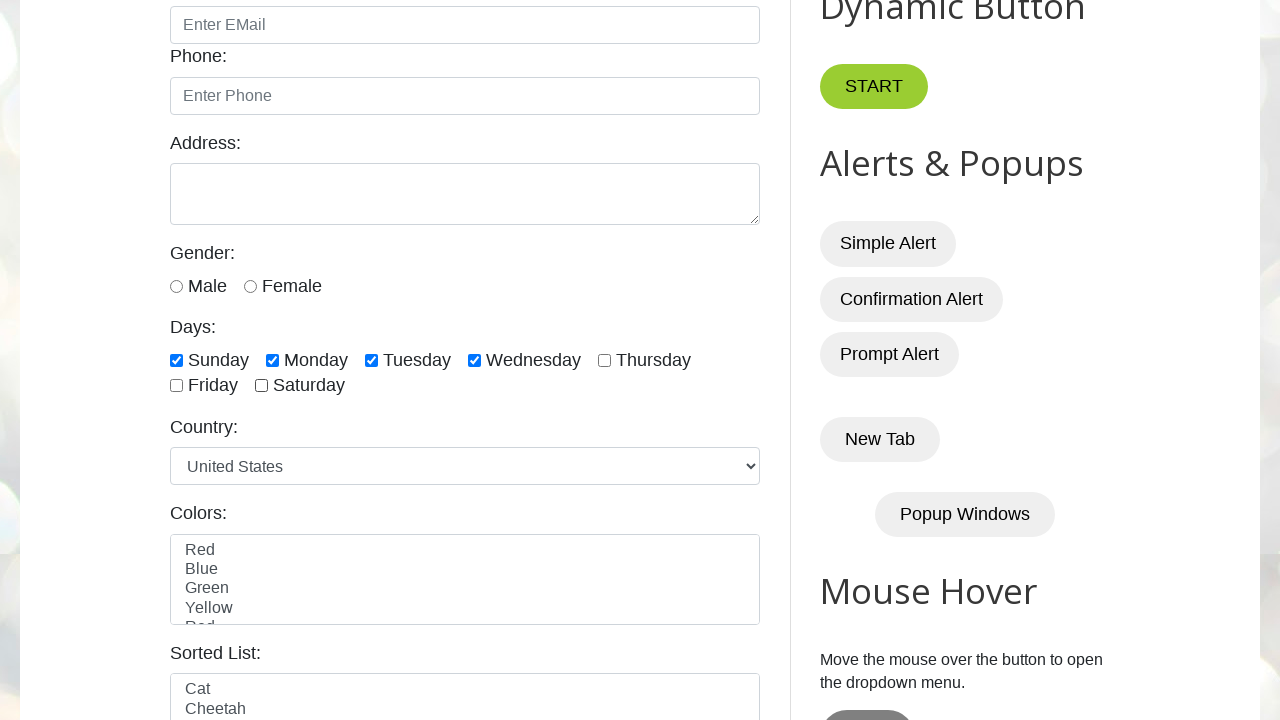